Tests Hacker News search functionality by searching for "selenium" and verifying results contain the search term

Starting URL: https://news.ycombinator.com

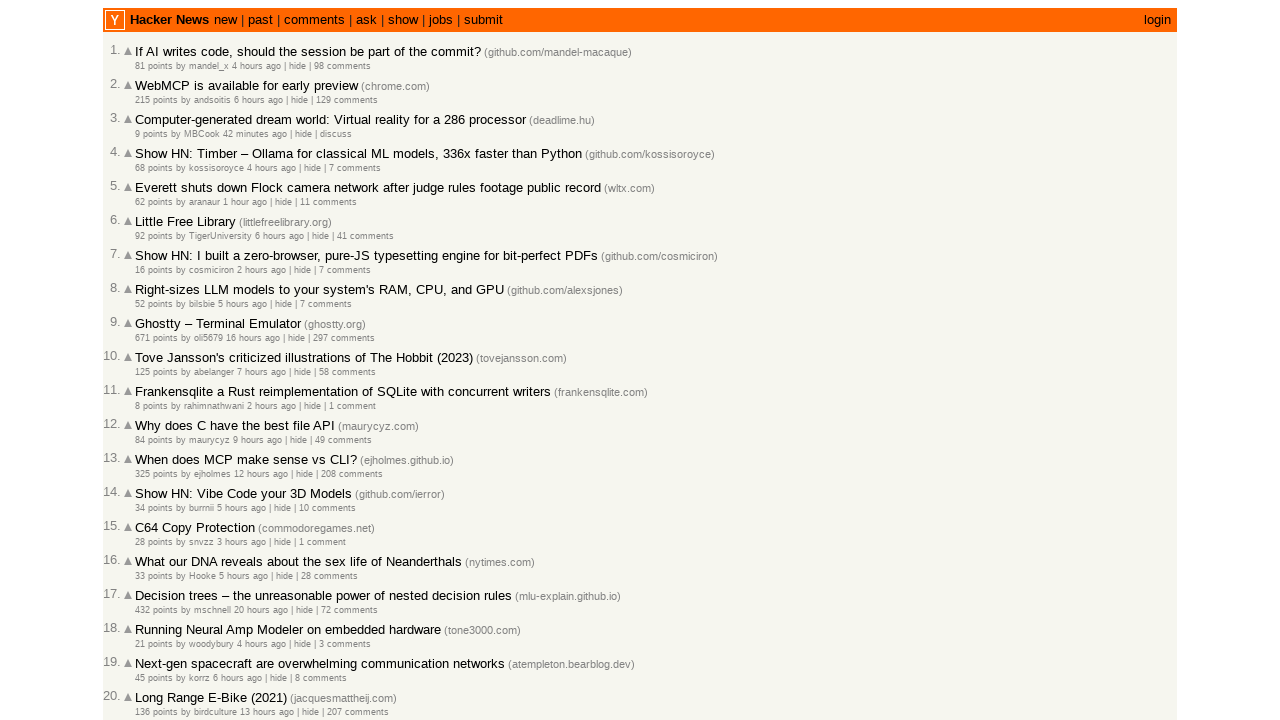

Filled search box with 'selenium' on input[name='q']
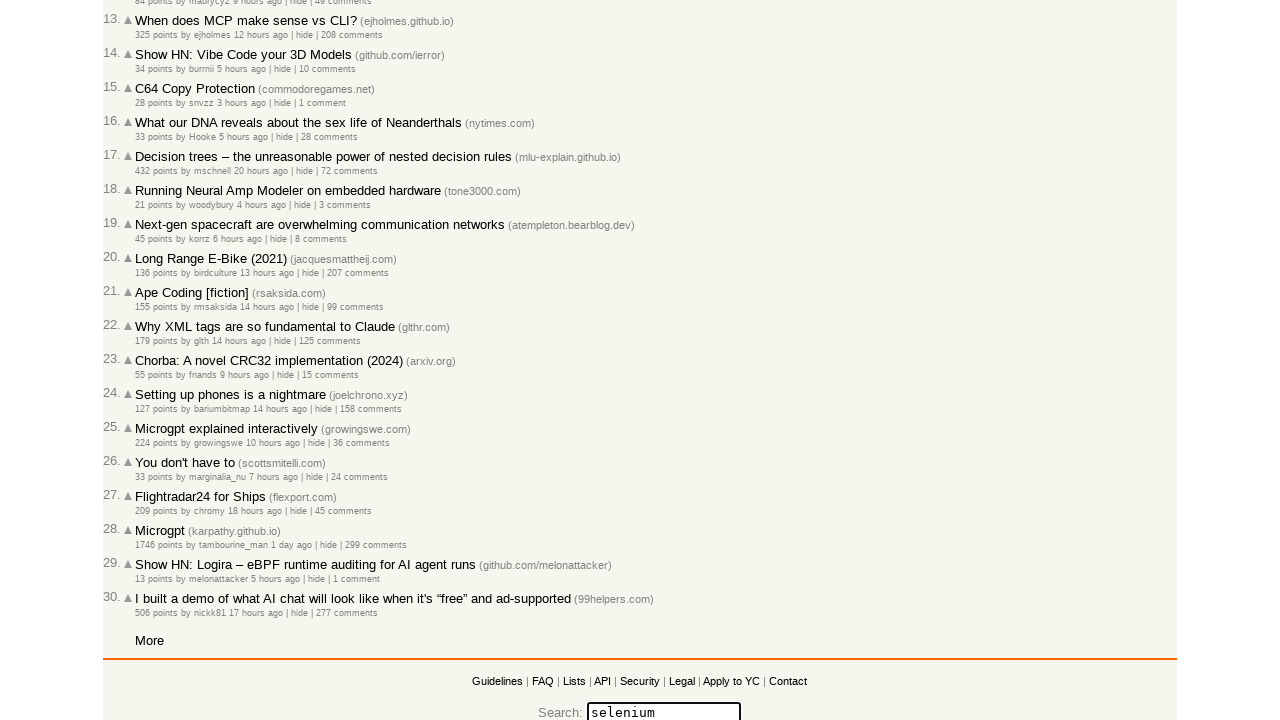

Pressed Enter to submit search query on input[name='q']
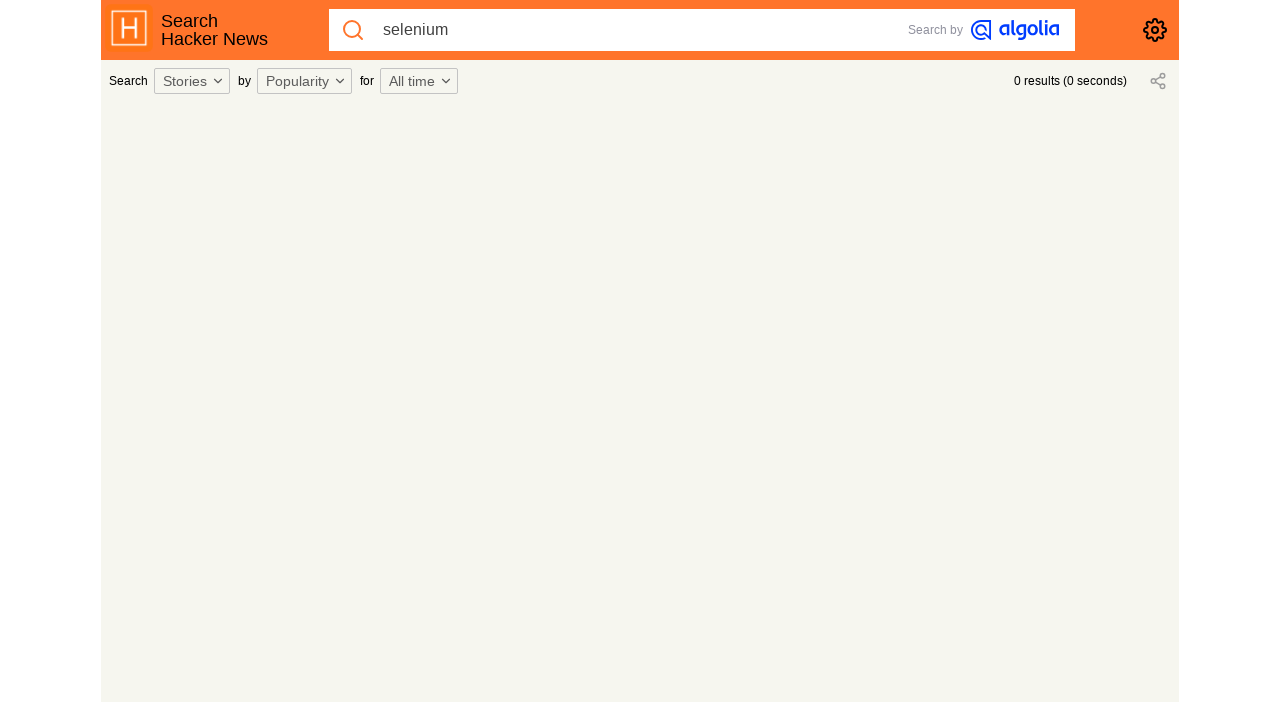

Waited for search results page to load
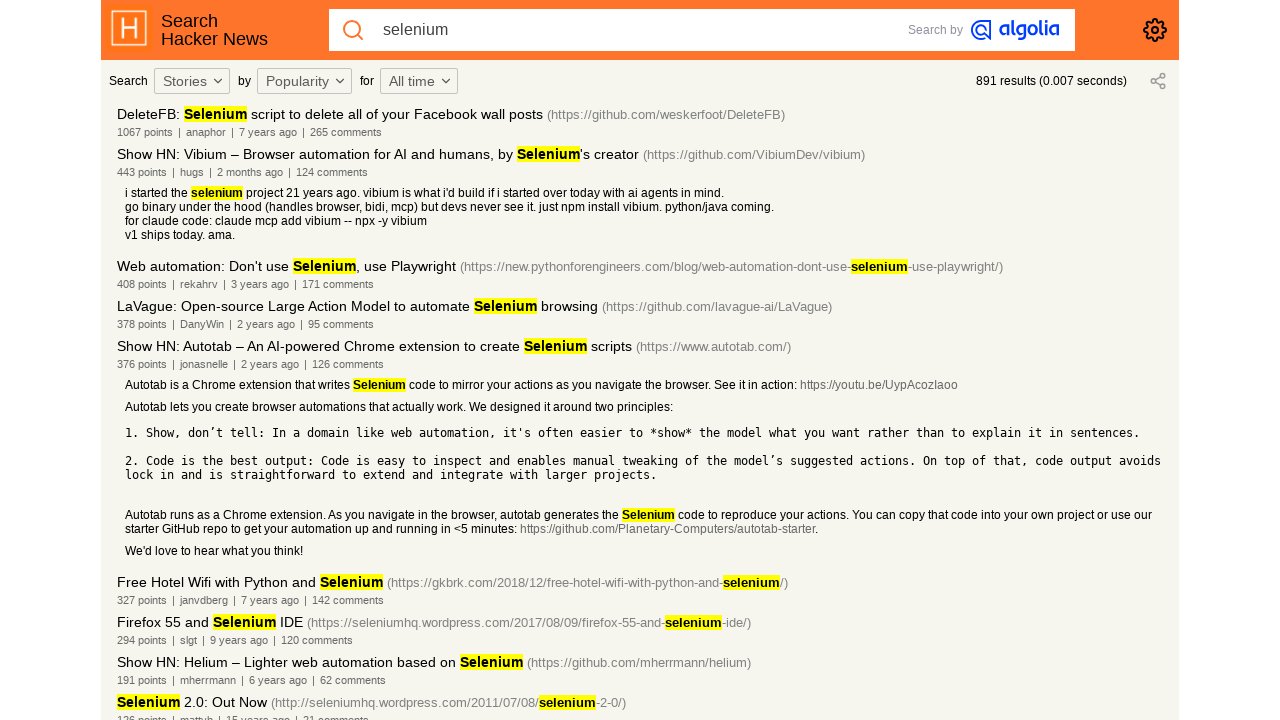

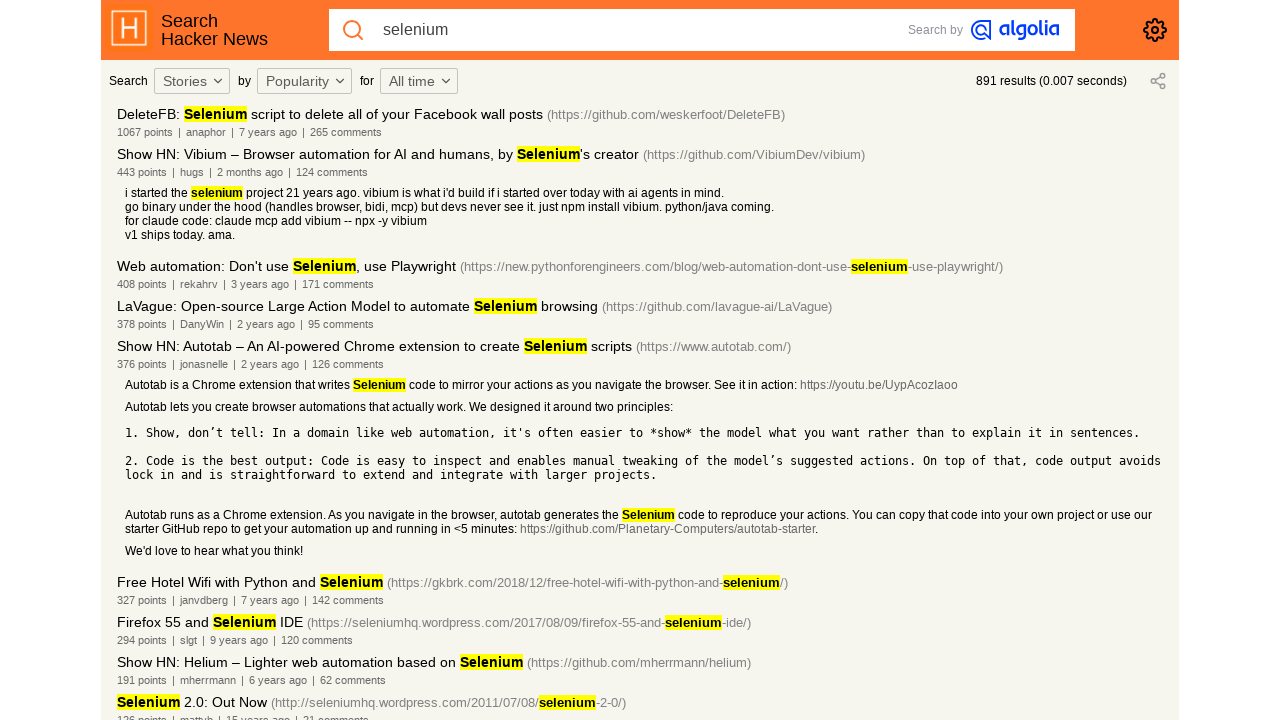